Tests various form fields on a test automation practice blog by filling in name, email, phone, and address fields using different XPath locator strategies

Starting URL: https://testautomationpractice.blogspot.com/

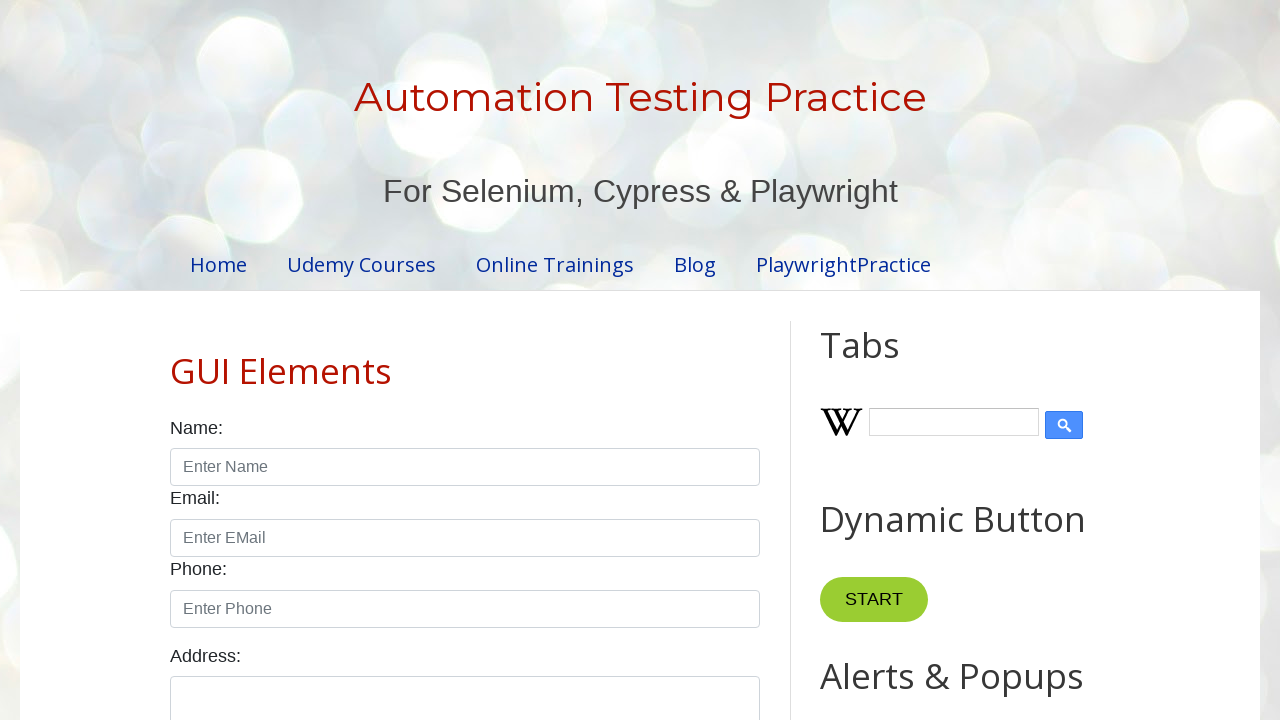

Filled name field with 'Ashokkumarguptha' using XPath with multiple attributes on //*[@id='name'][@type='text']
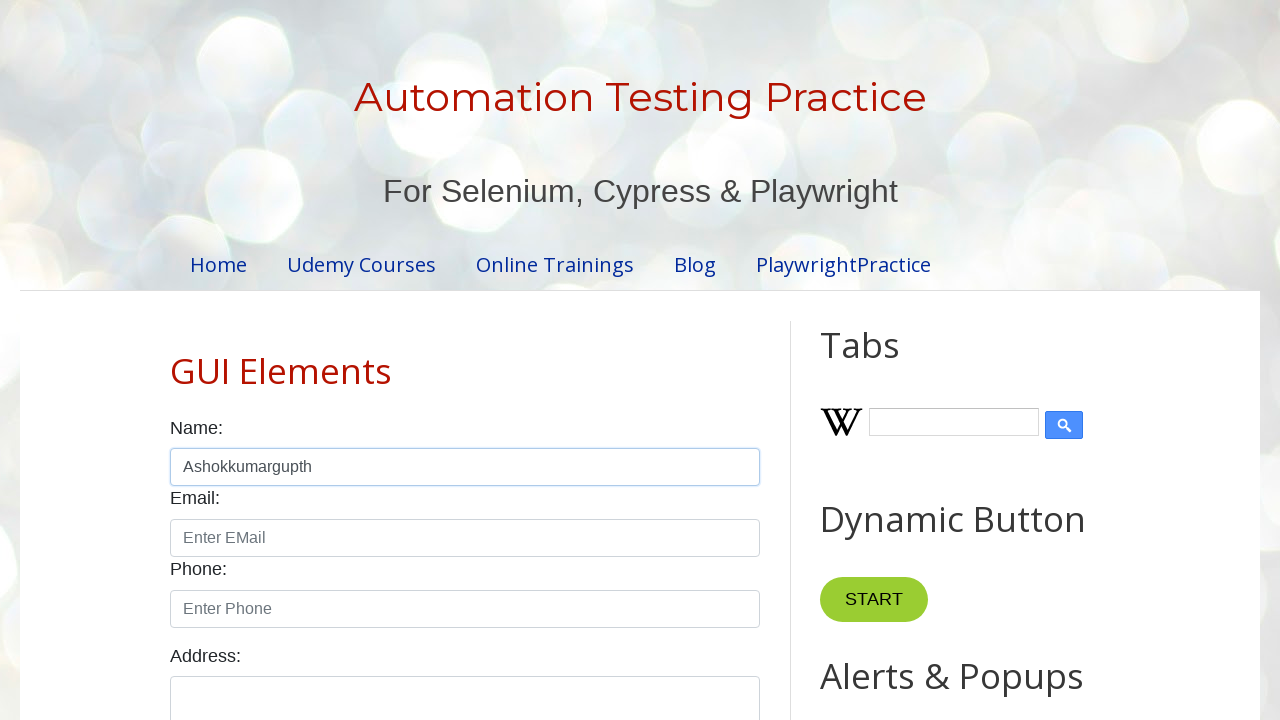

Filled email field with 'ashokm@ibaseit.com' using XPath with 'and' operator on //*[@id='email' and @type='text']
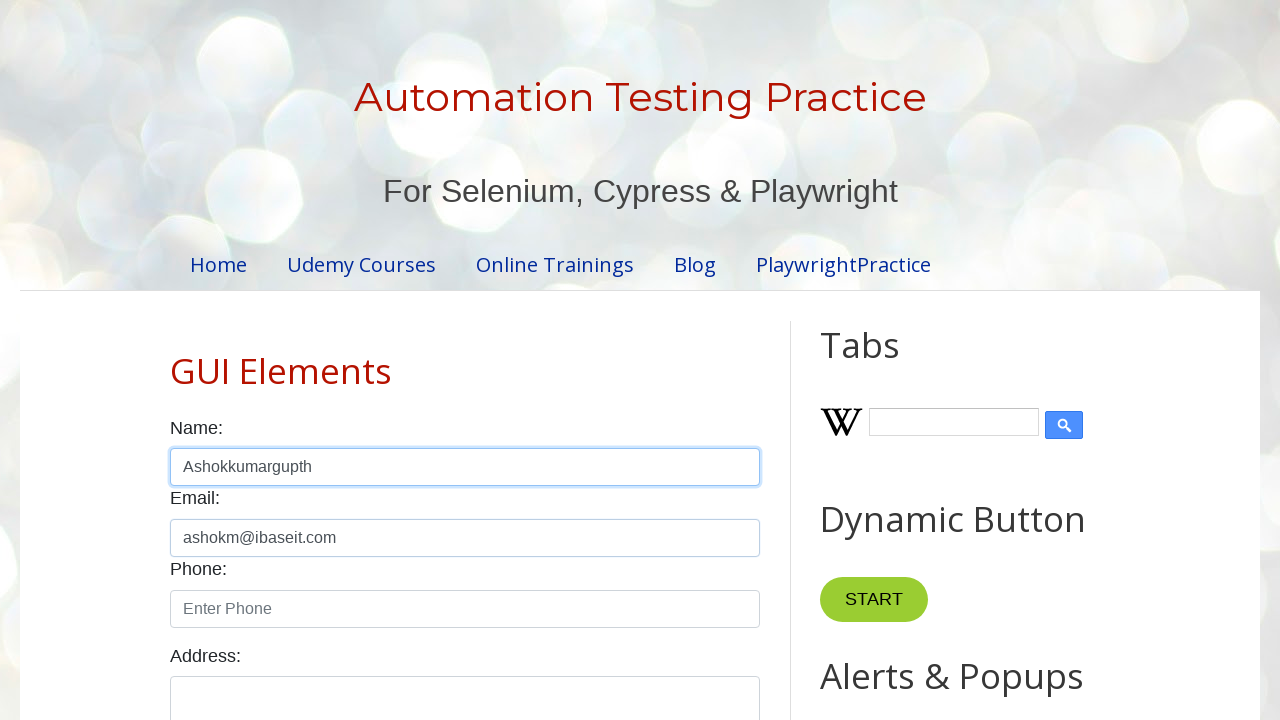

Filled phone field with '8790789021' using XPath with starts-with on //input[starts-with(@id,'pho')]
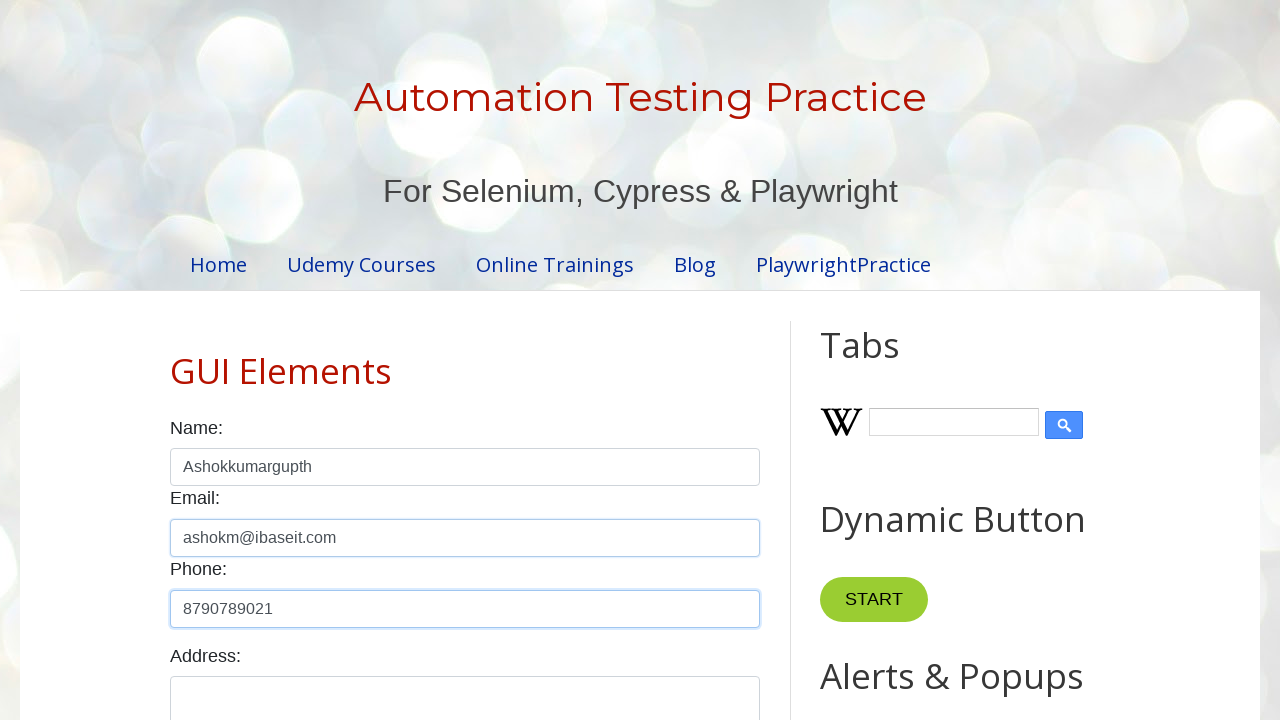

Filled address field with '2-41,lg pudi' using XPath with contains on //textarea[contains(@id,'text')]
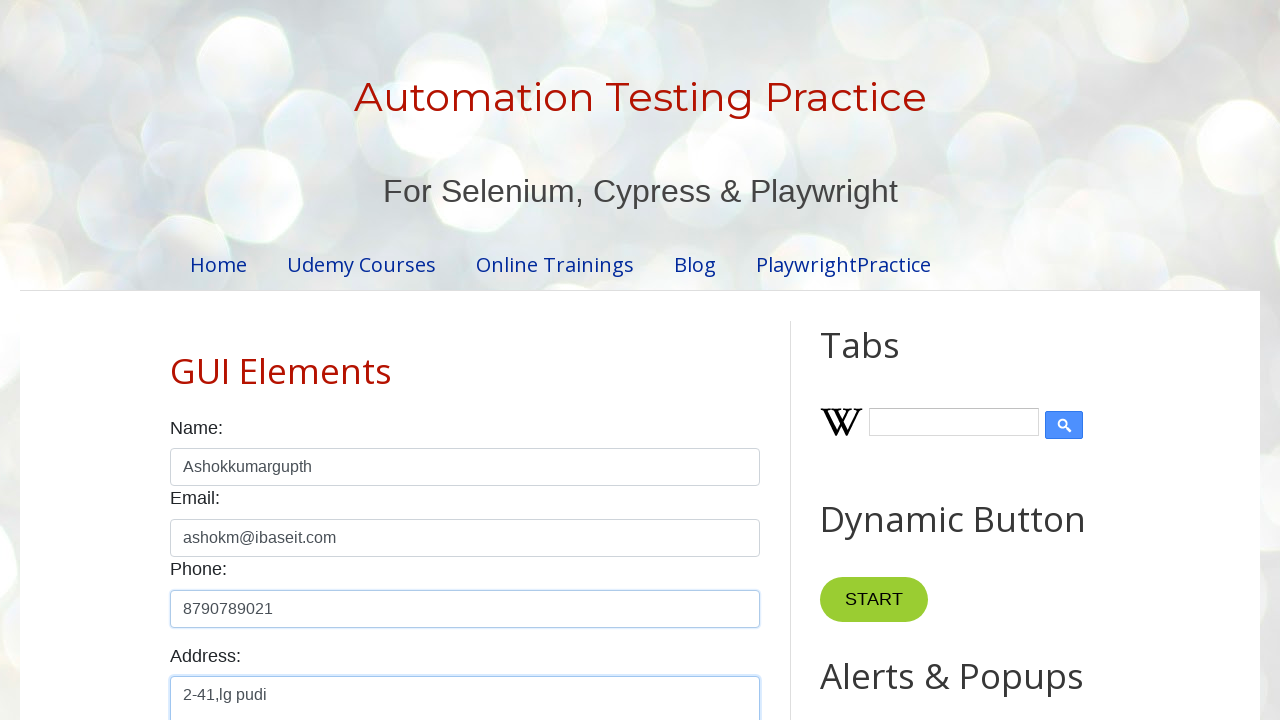

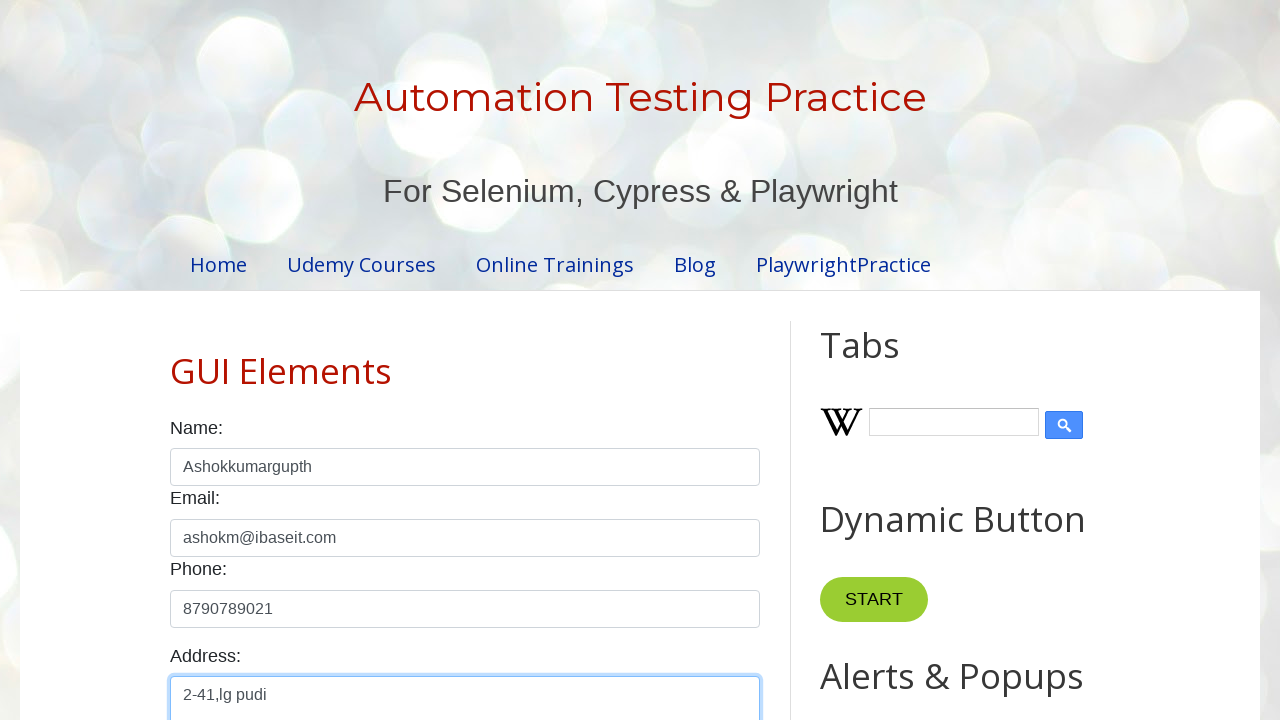